Navigates to a test blog page and retrieves the page title to verify the page loaded correctly

Starting URL: http://only-testing-blog.blogspot.in/2013/11/new-test.html

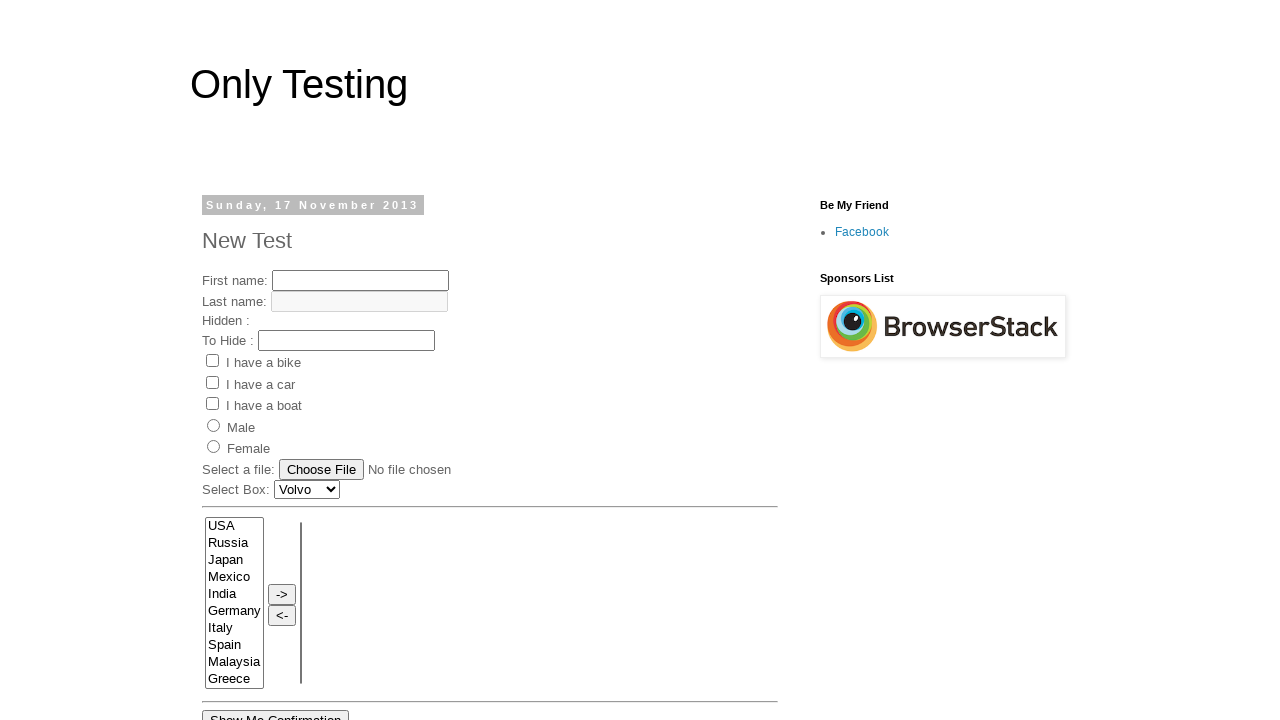

Waited for page to reach domcontentloaded state
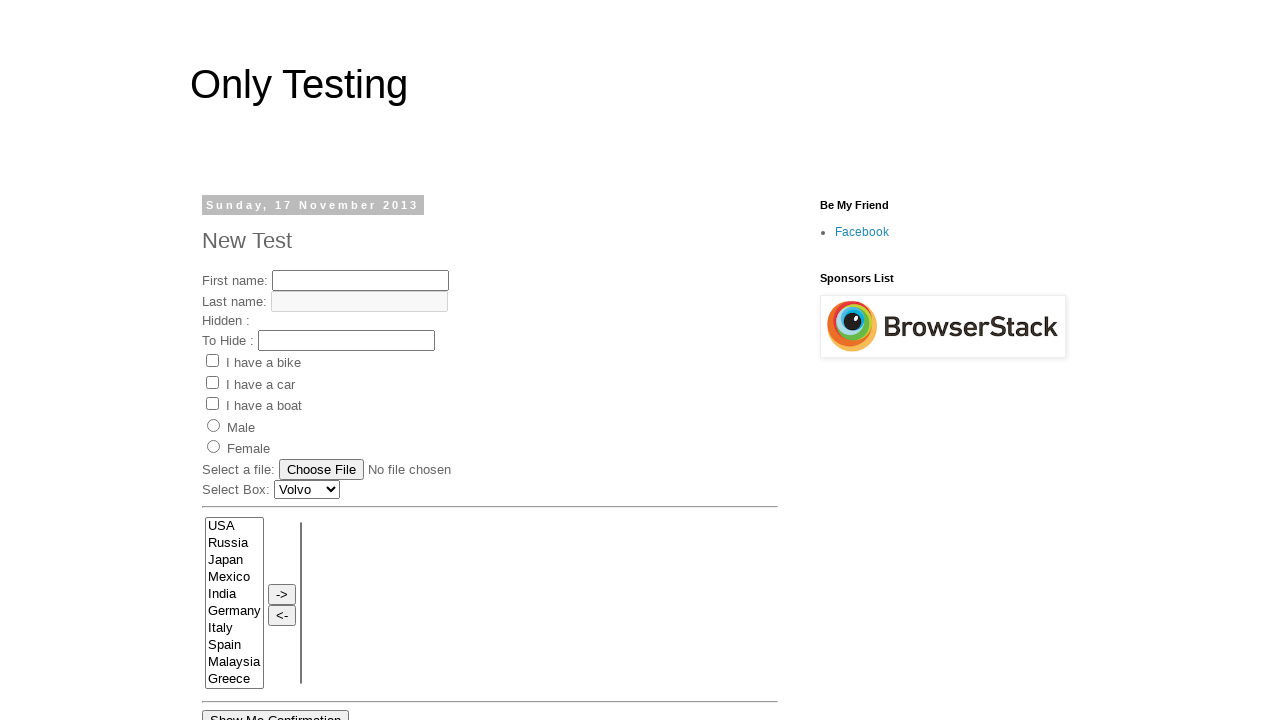

Retrieved page title
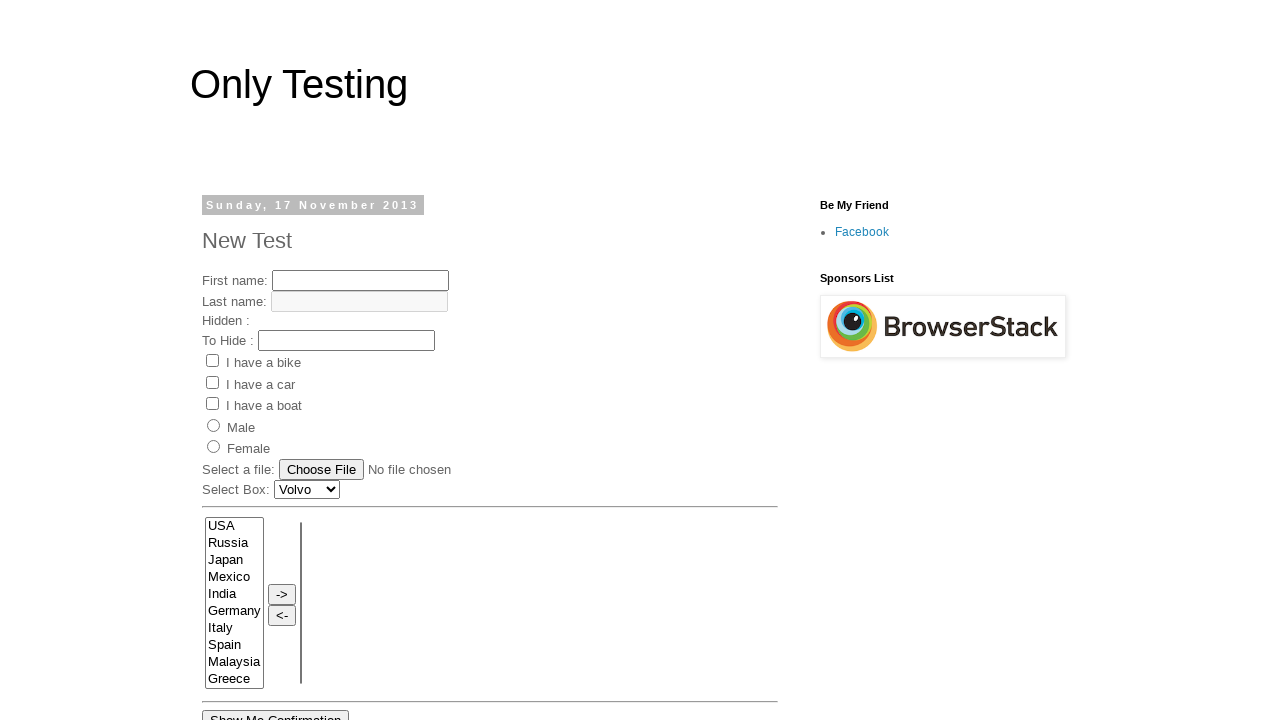

Verified page title is not empty and exists
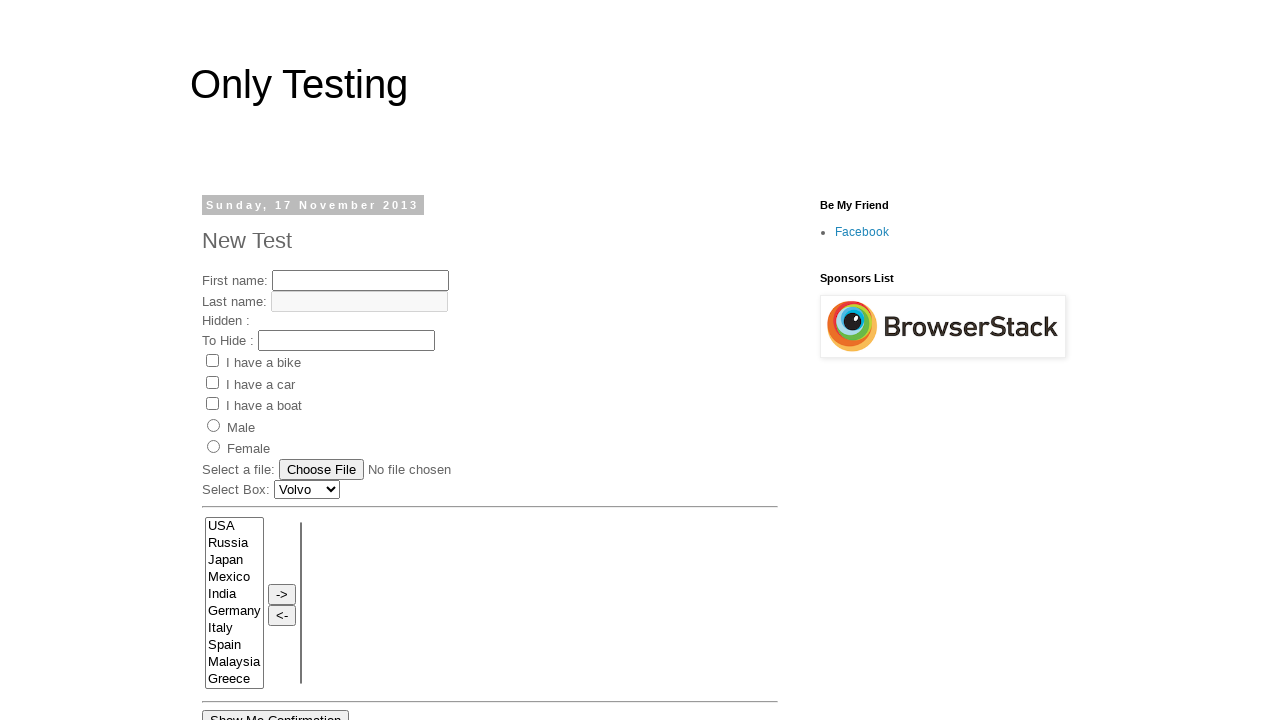

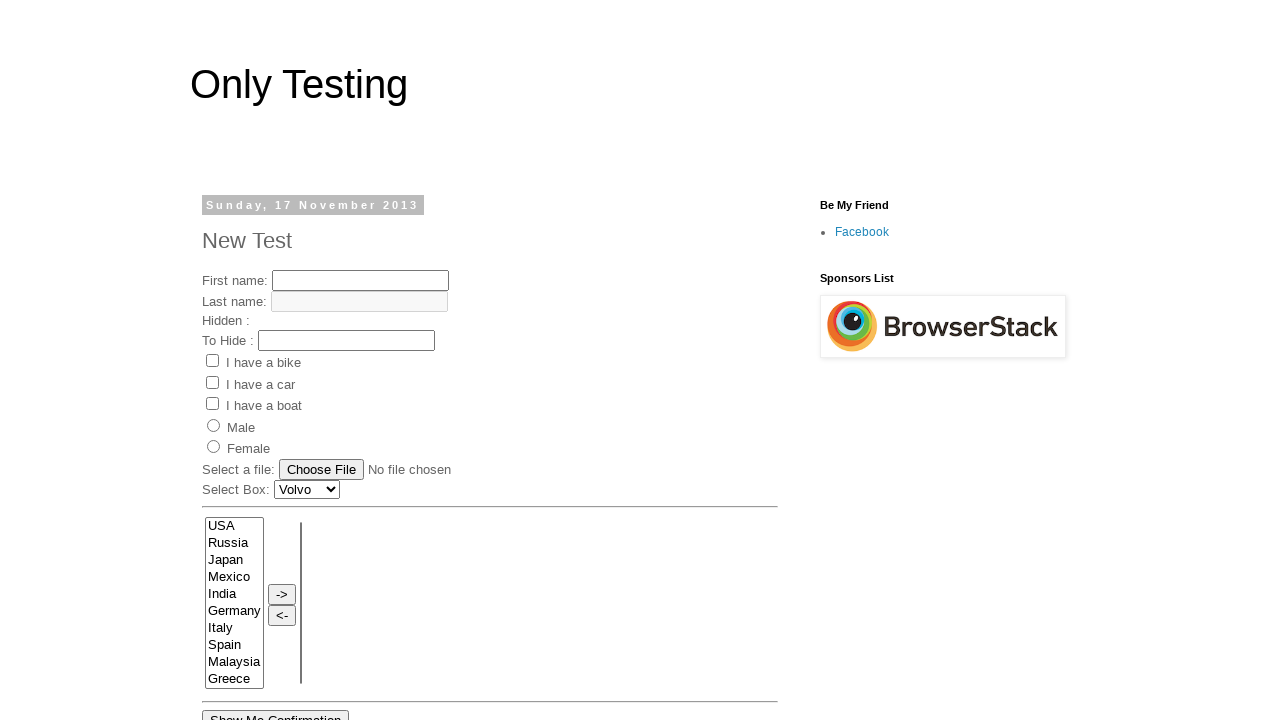